Tests geolocation override functionality by setting location to Tokyo coordinates and refreshing the page

Starting URL: https://my-location.org/

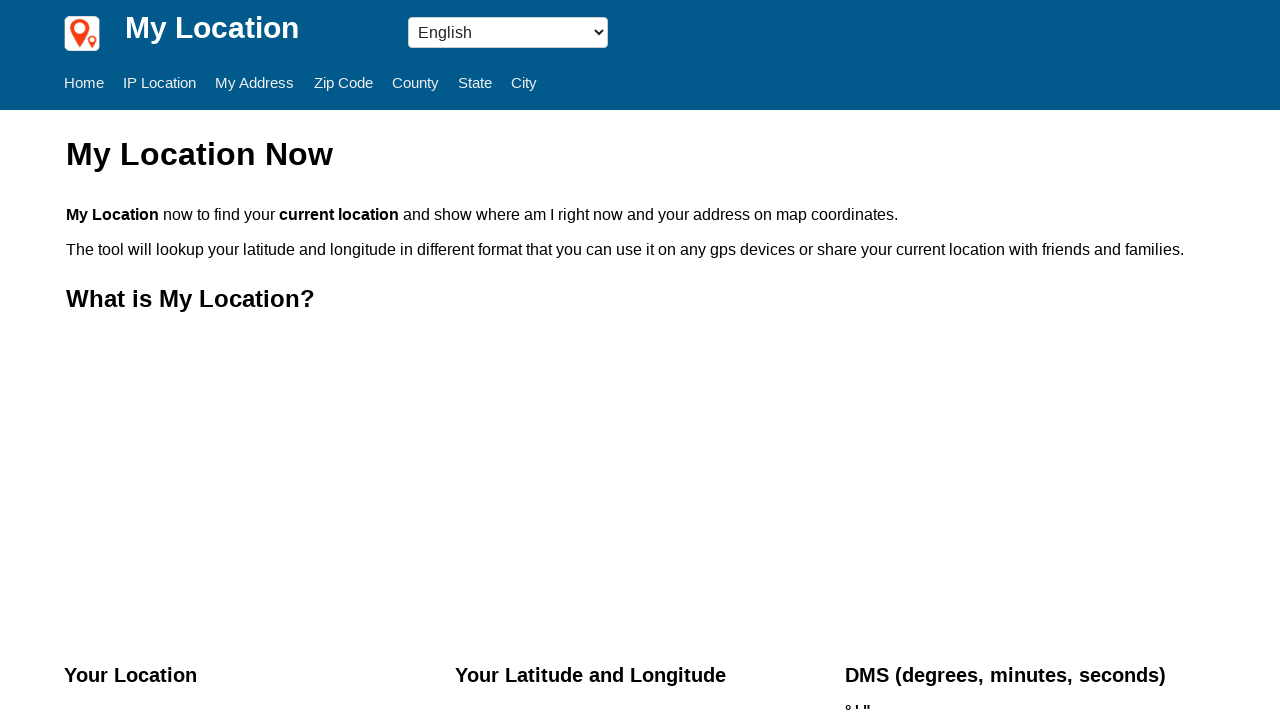

Granted geolocation permission to browser context
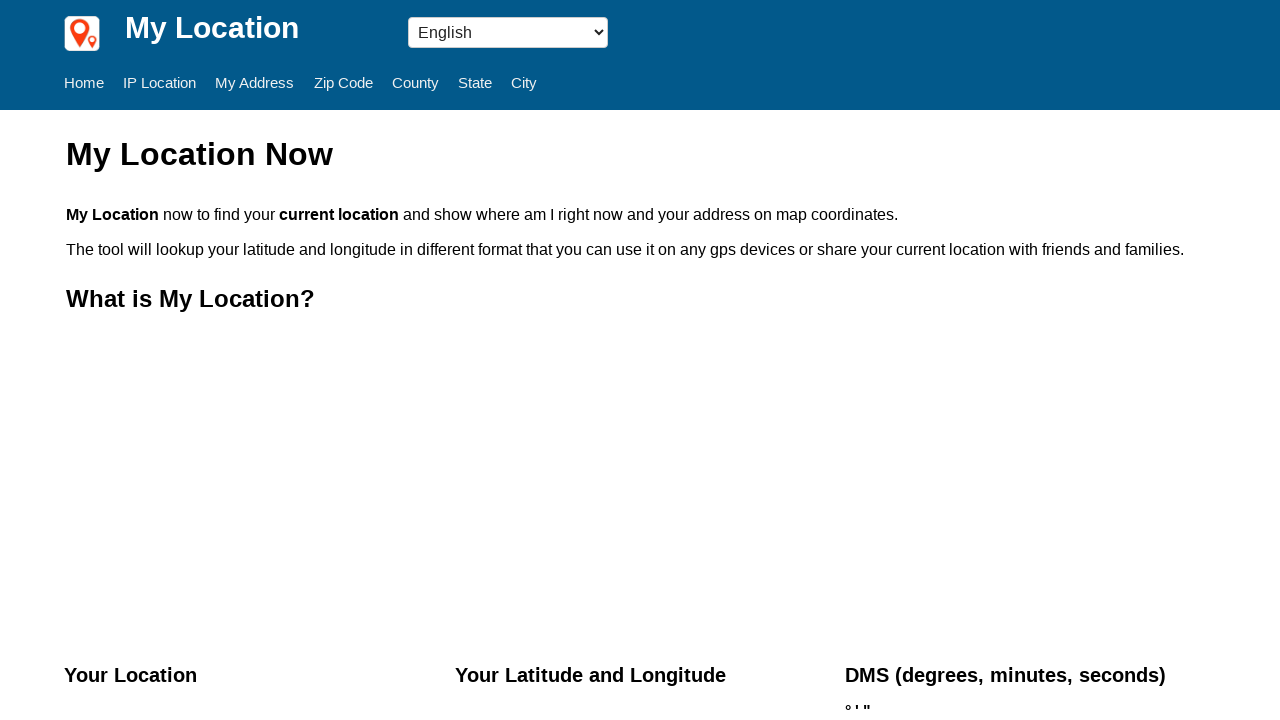

Set geolocation to Tokyo coordinates (latitude: 35.689487, longitude: 139.691706)
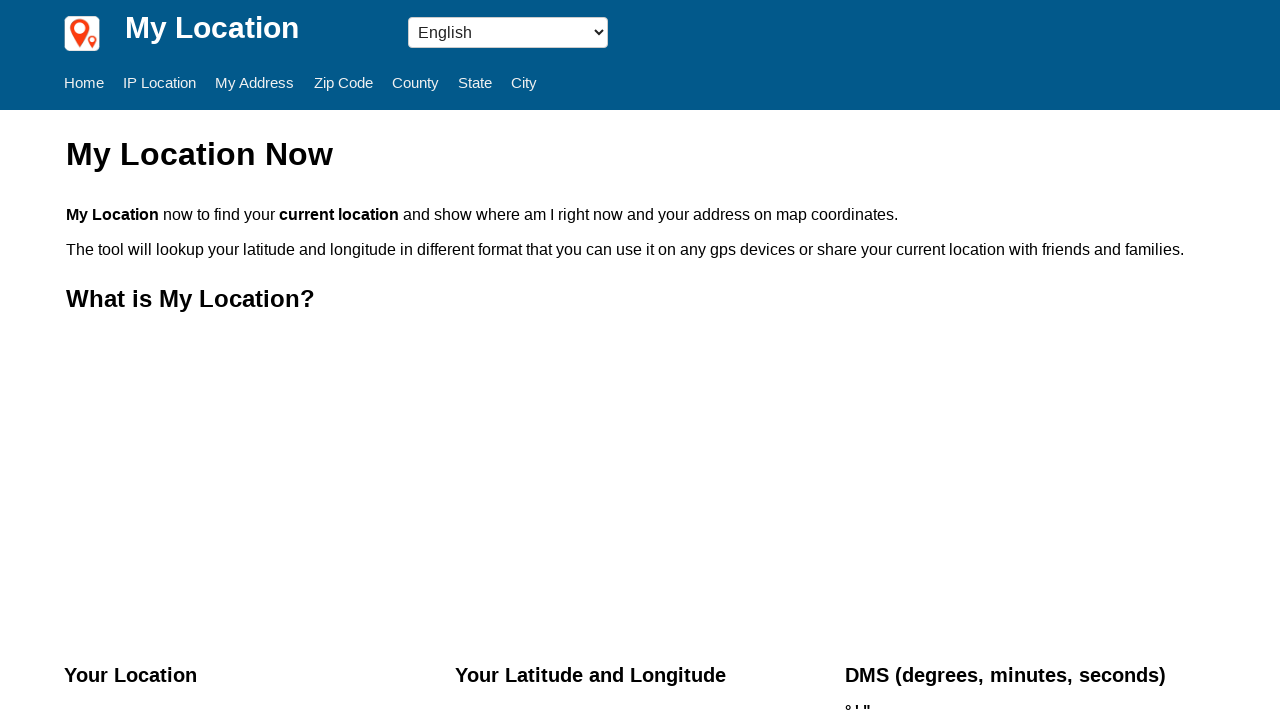

Reloaded page to apply geolocation override
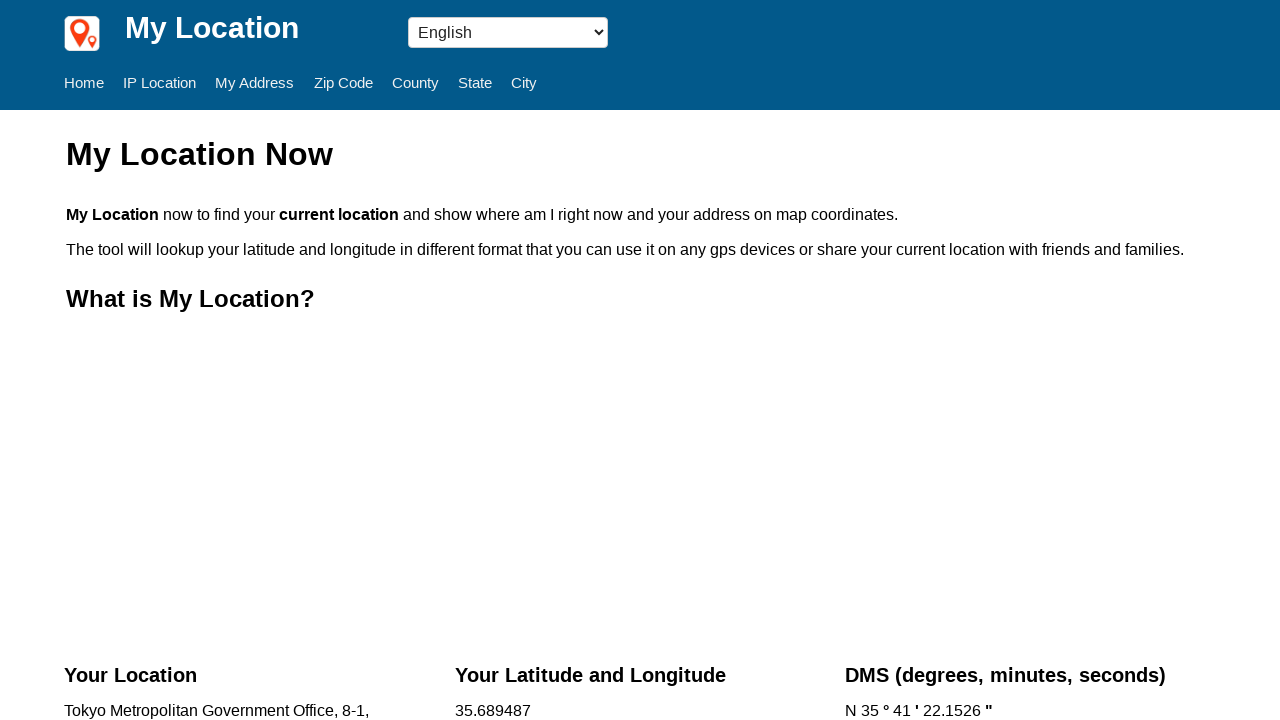

Waited 10 seconds to observe location change on page
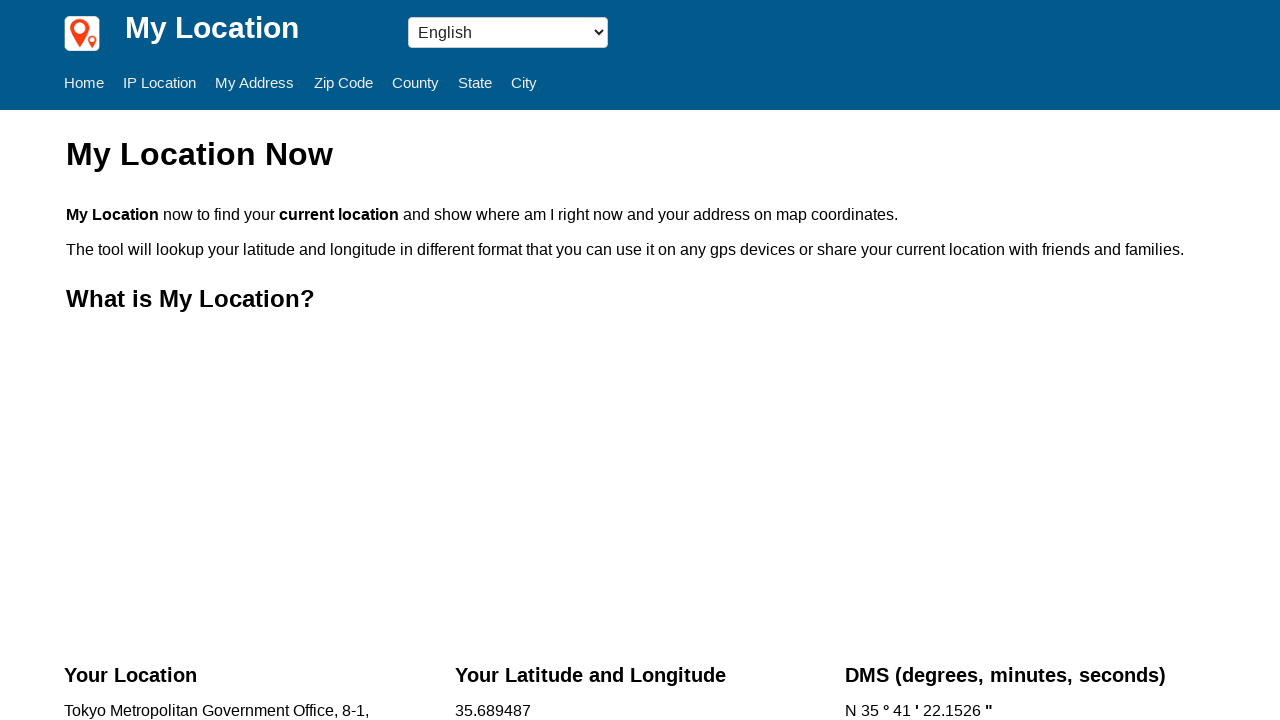

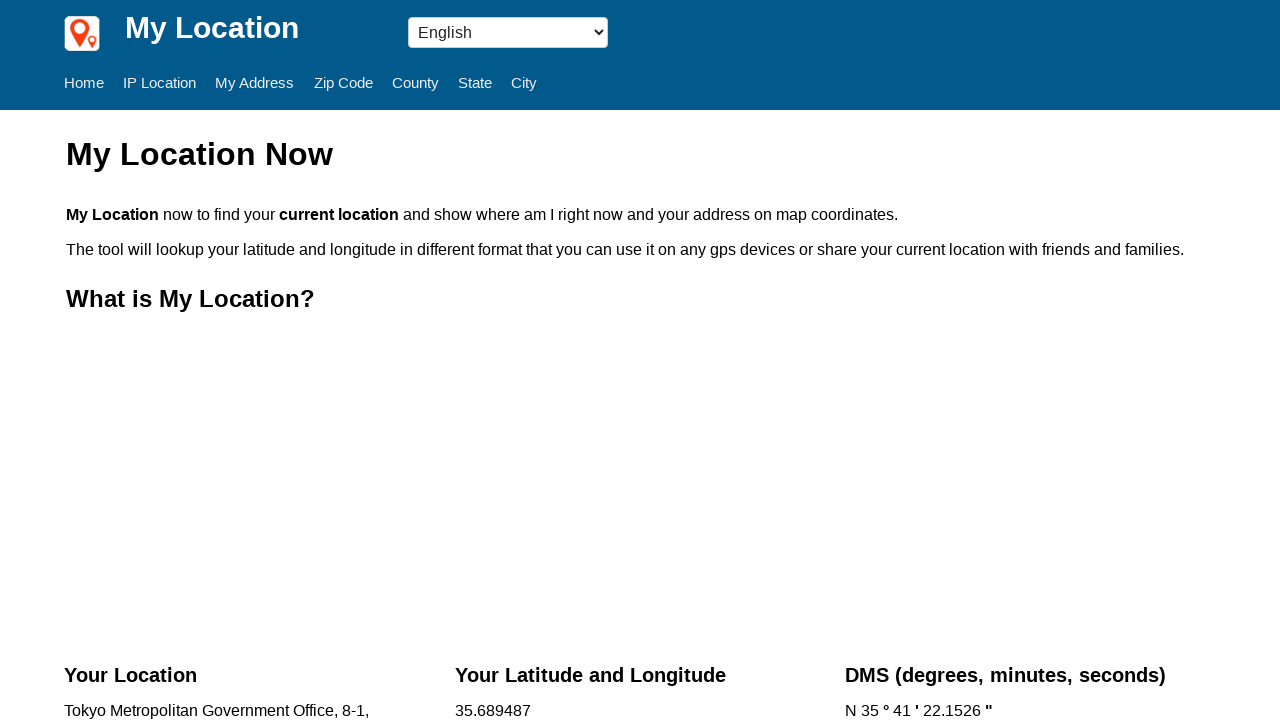